Tests drag and drop functionality on the jQuery UI droppable demo page by dragging an element from one position and dropping it onto a target droppable area within an iframe.

Starting URL: http://jqueryui.com/droppable

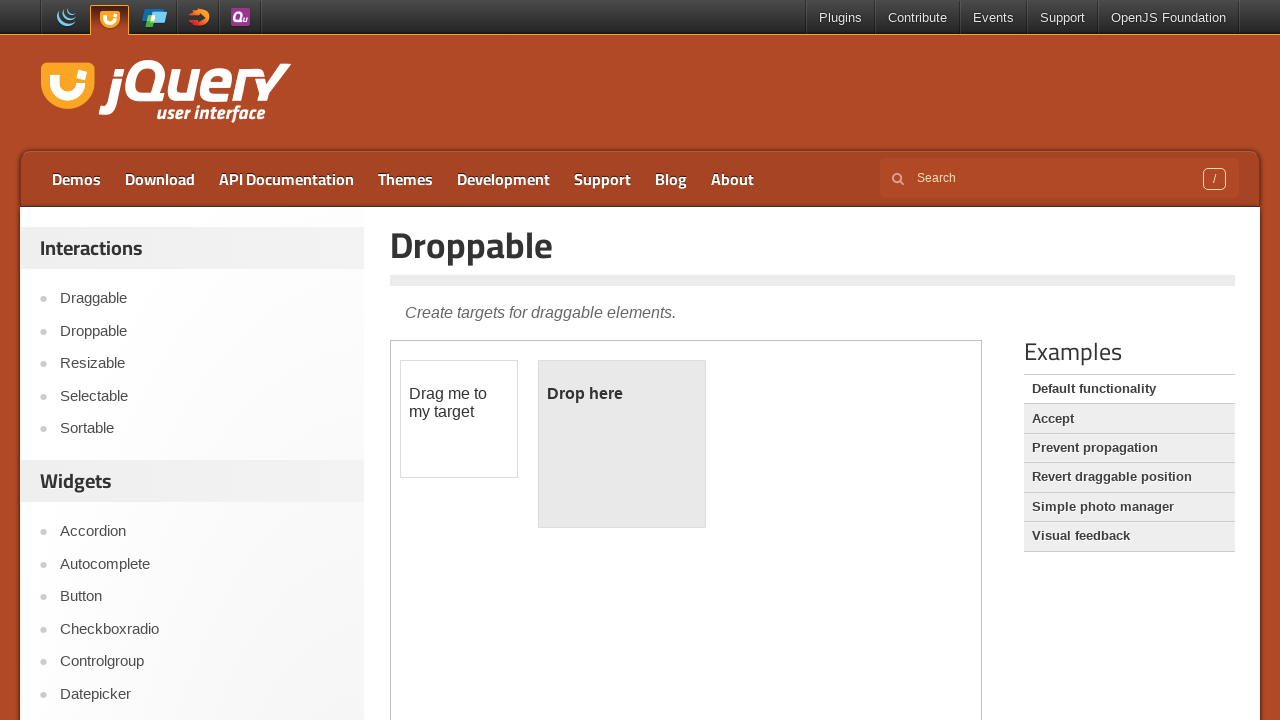

Located the iframe containing drag and drop elements
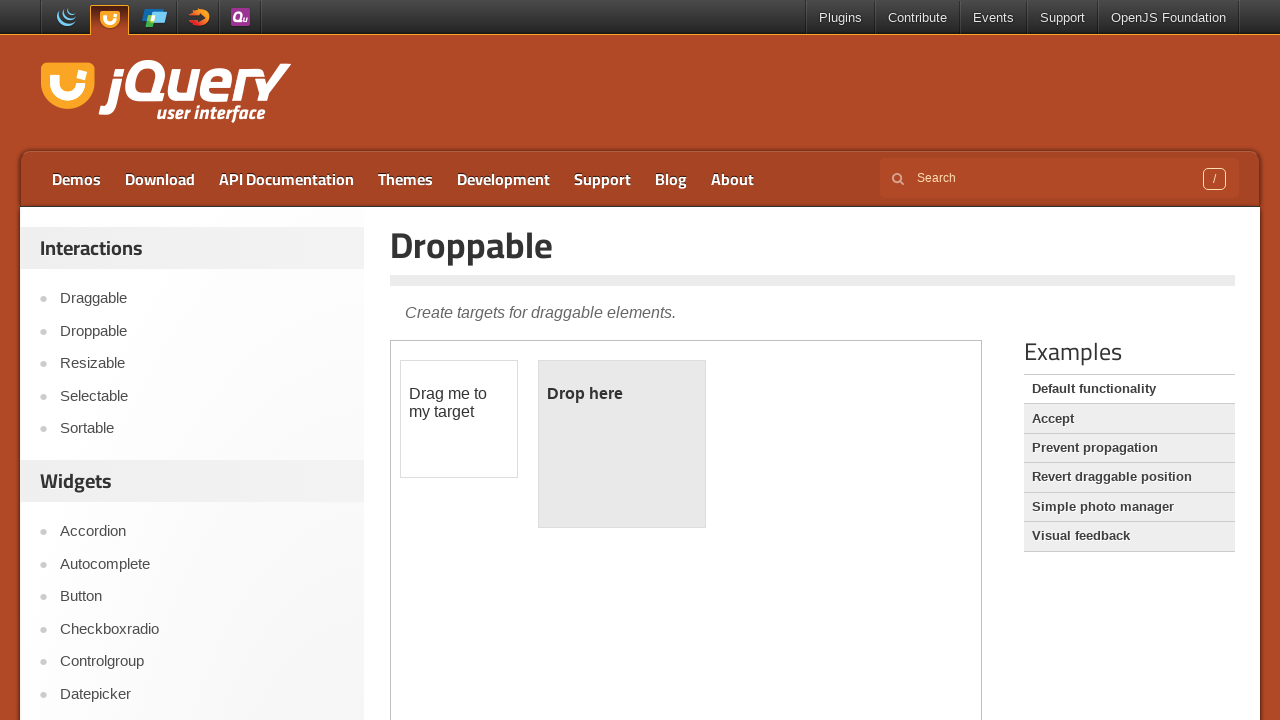

Located the draggable element within the iframe
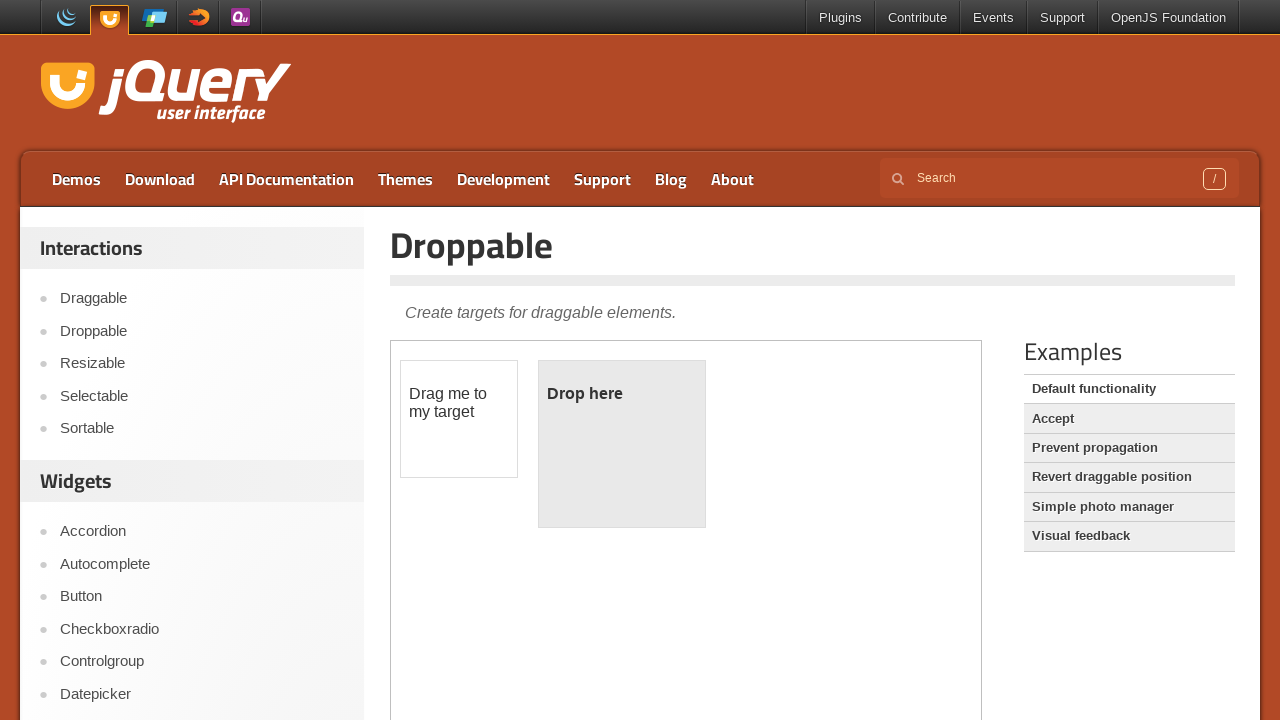

Located the droppable target element within the iframe
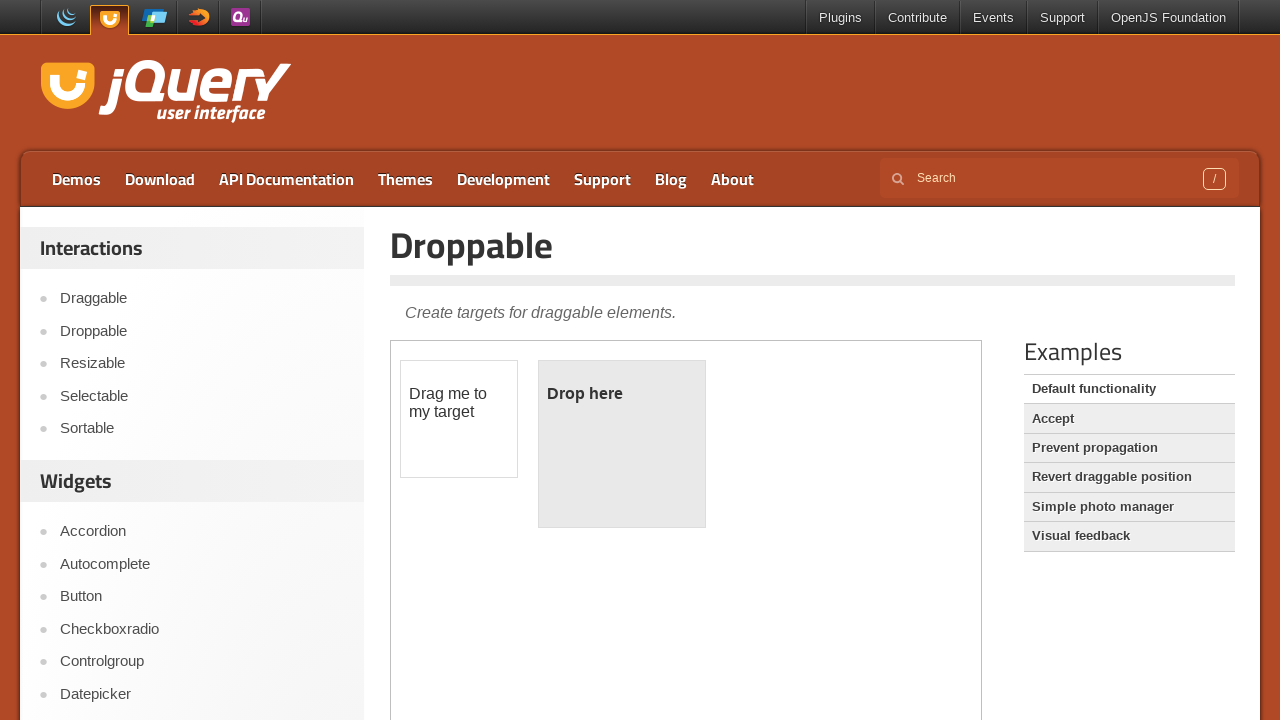

Successfully dragged element from draggable area to droppable target at (622, 444)
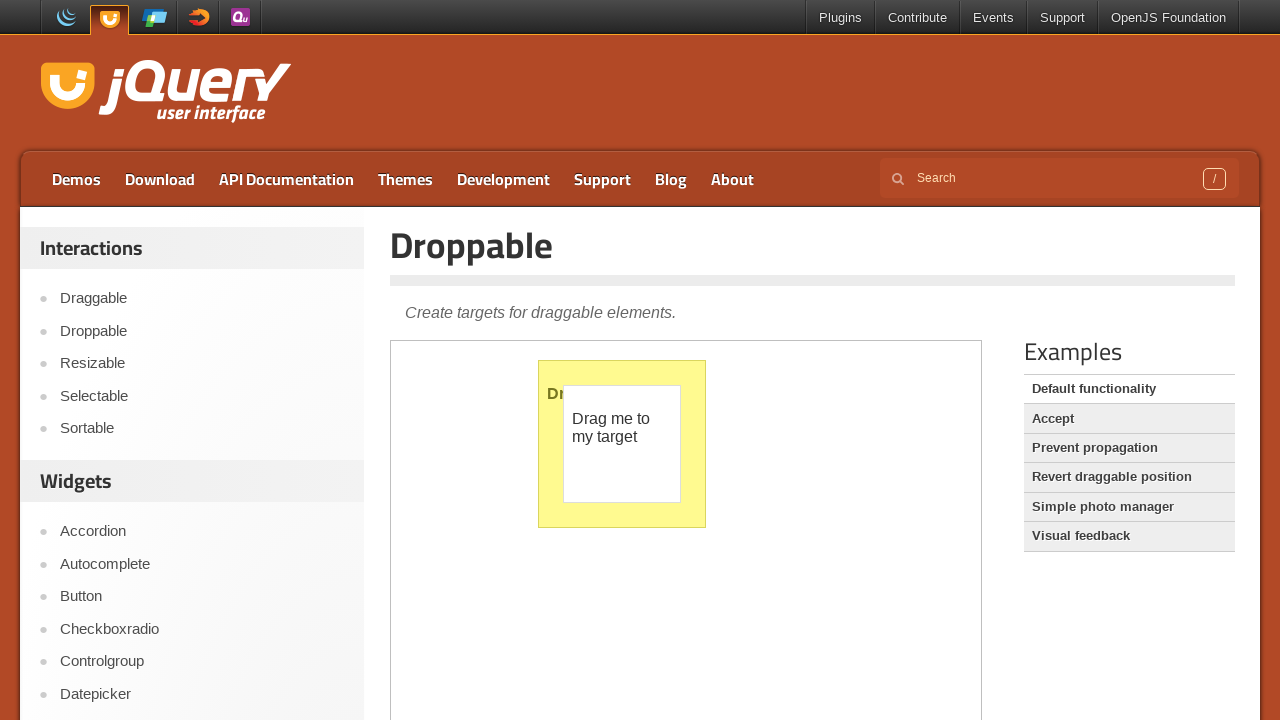

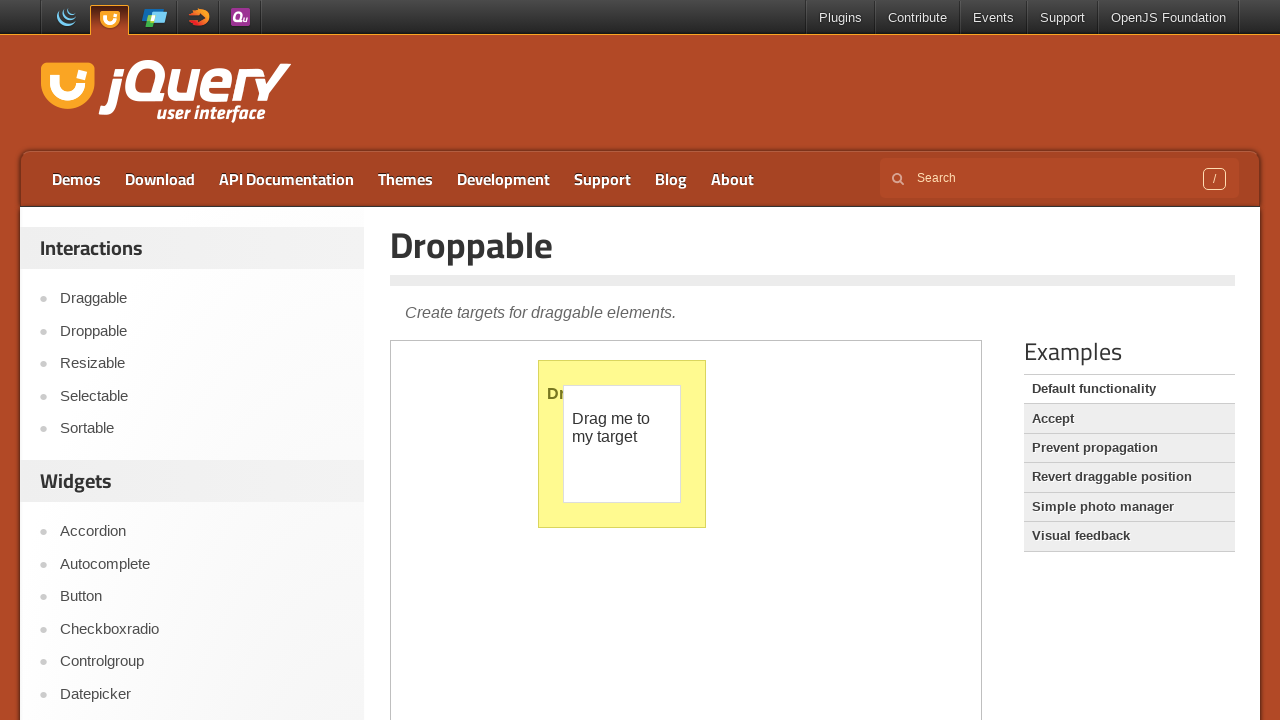